Navigates to the OrangeHRM 30-day free trial page and fills in the Name field in the registration form.

Starting URL: https://orangehrm.com/30-day-free-trial/

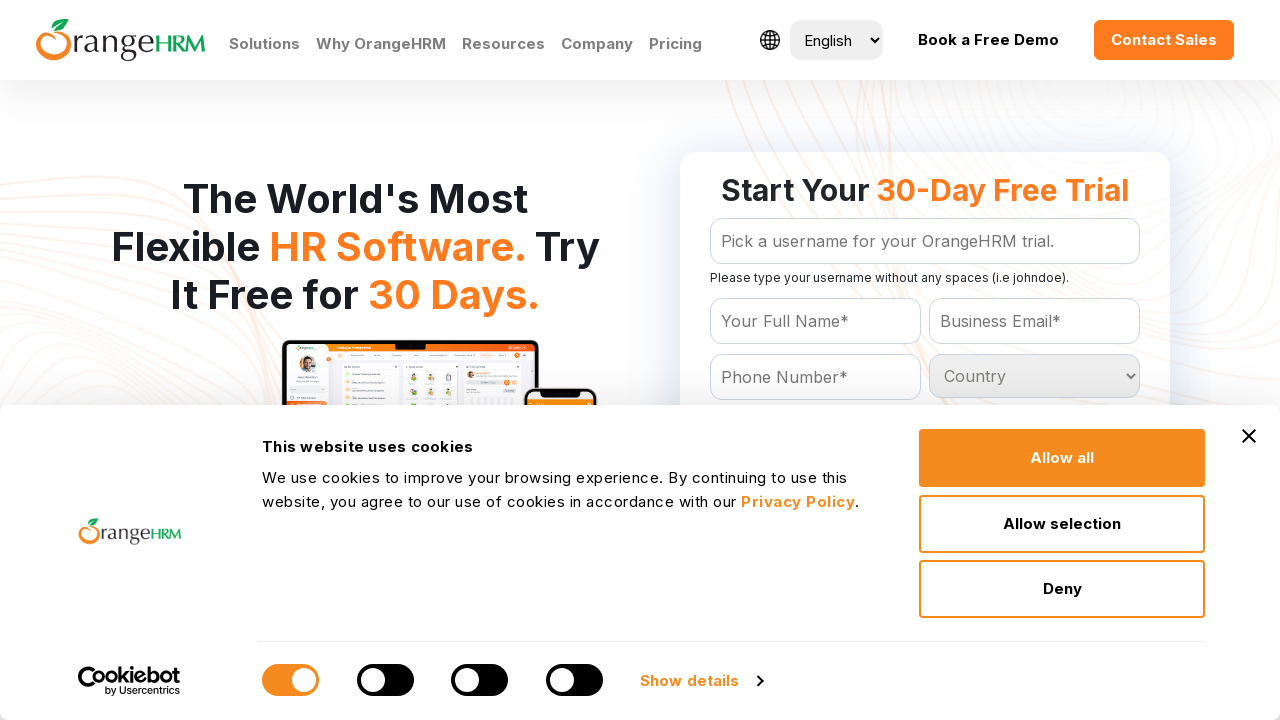

Navigated to OrangeHRM 30-day free trial page
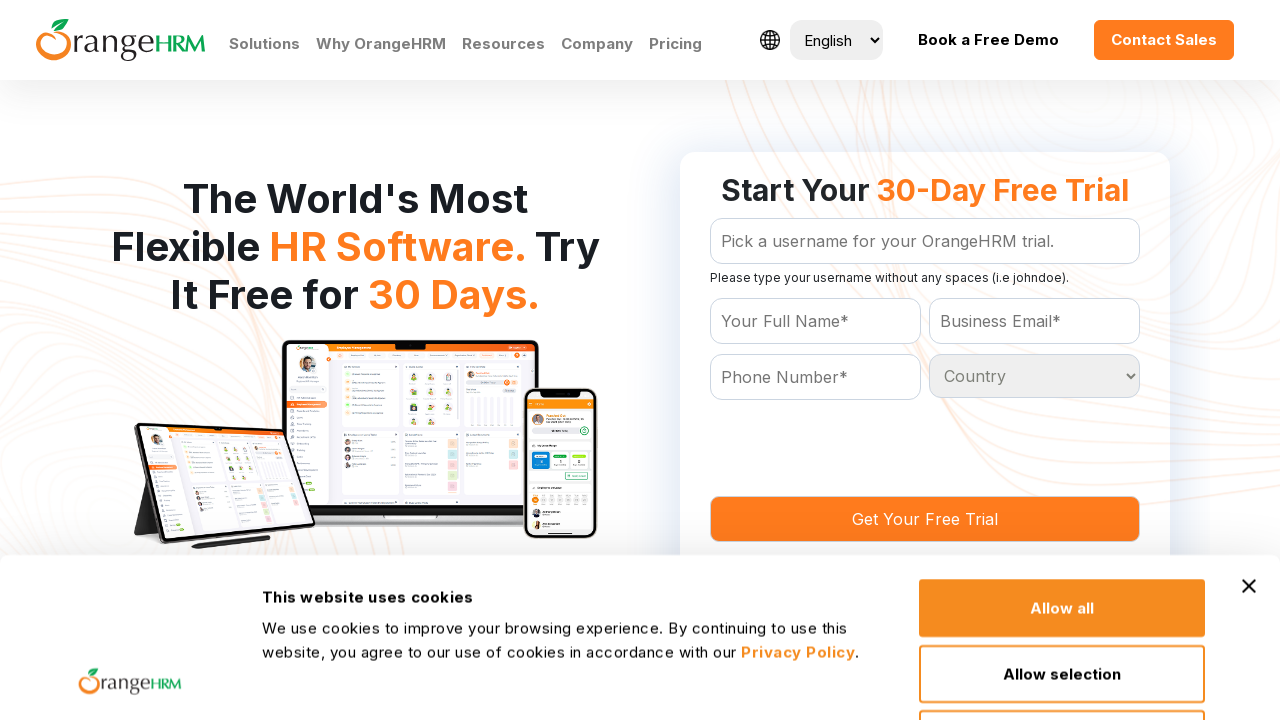

Filled Name field with 'John Smith' on #Form_getForm_Name
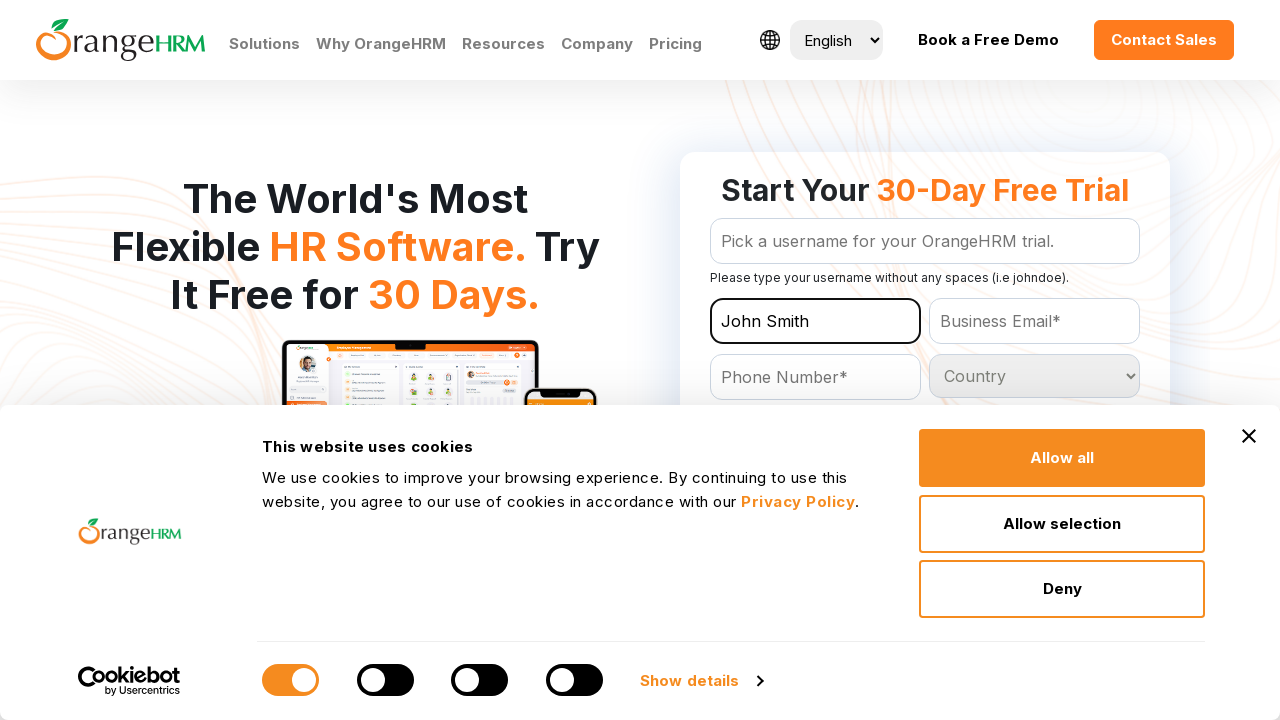

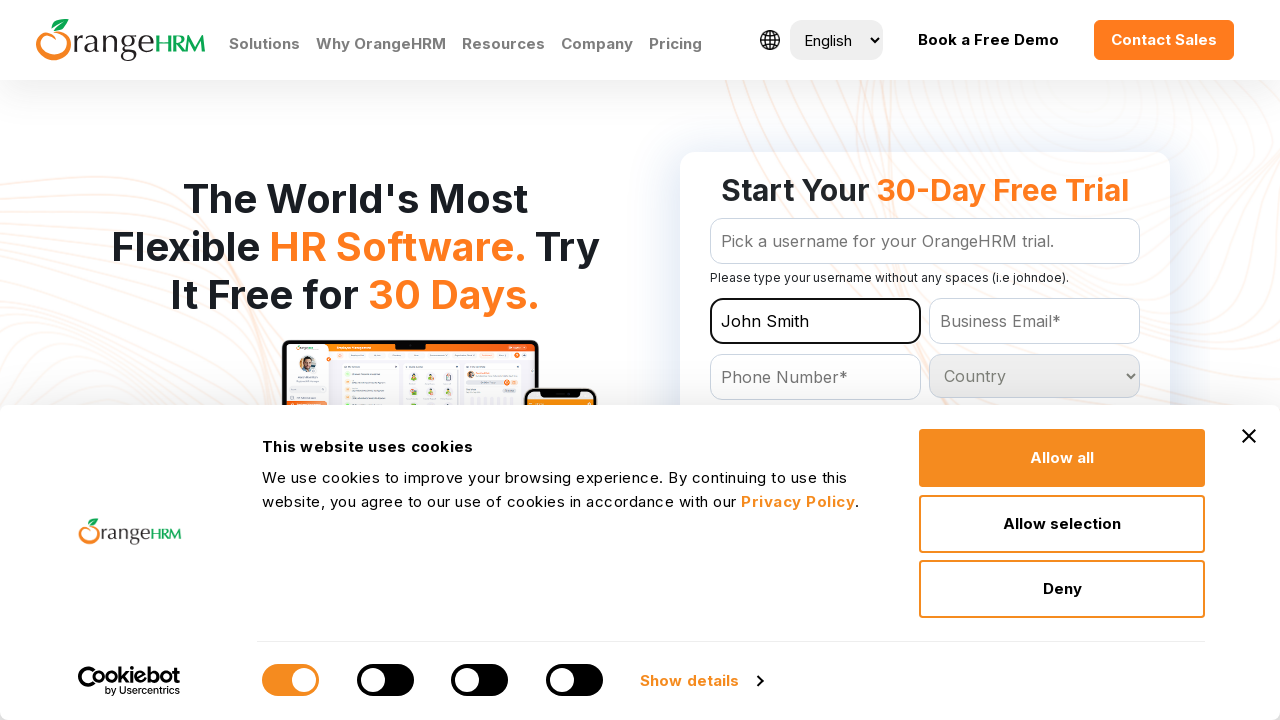